Tests editing a todo item by double-clicking, changing the text, and pressing Enter

Starting URL: https://demo.playwright.dev/todomvc

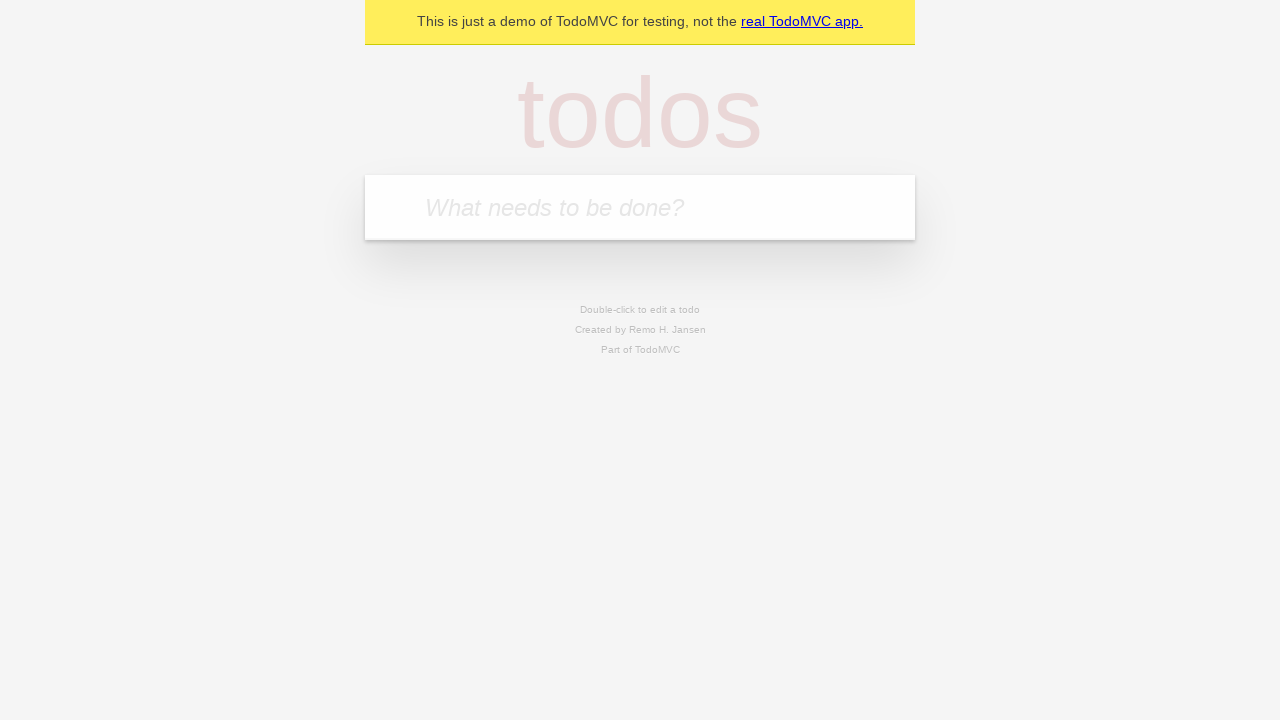

Filled new todo input with 'buy some cheese' on .new-todo
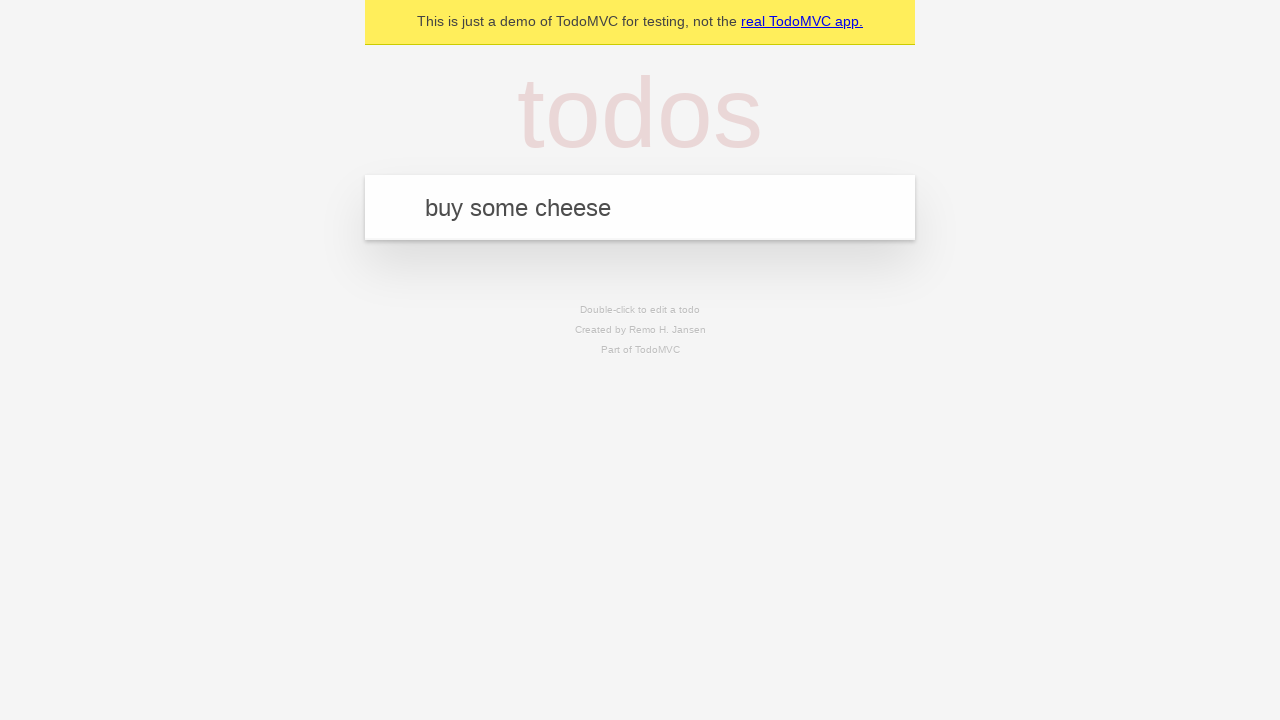

Pressed Enter to add first todo on .new-todo
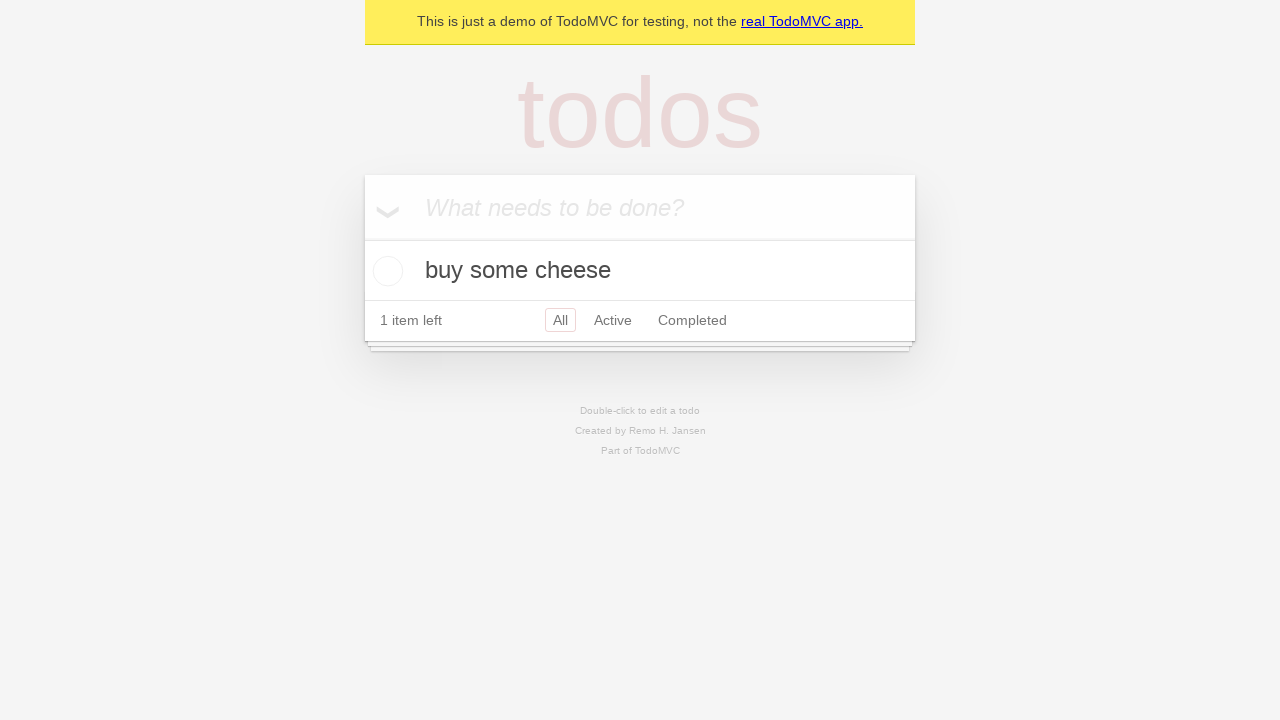

Filled new todo input with 'feed the cat' on .new-todo
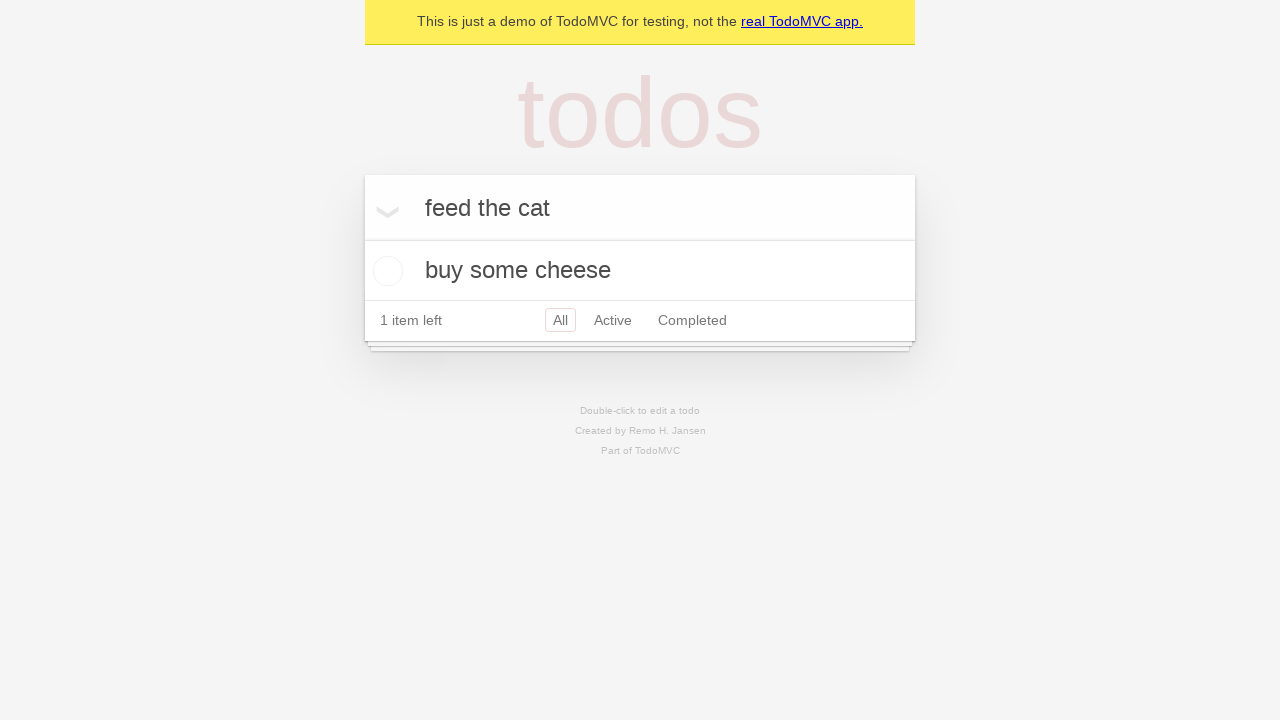

Pressed Enter to add second todo on .new-todo
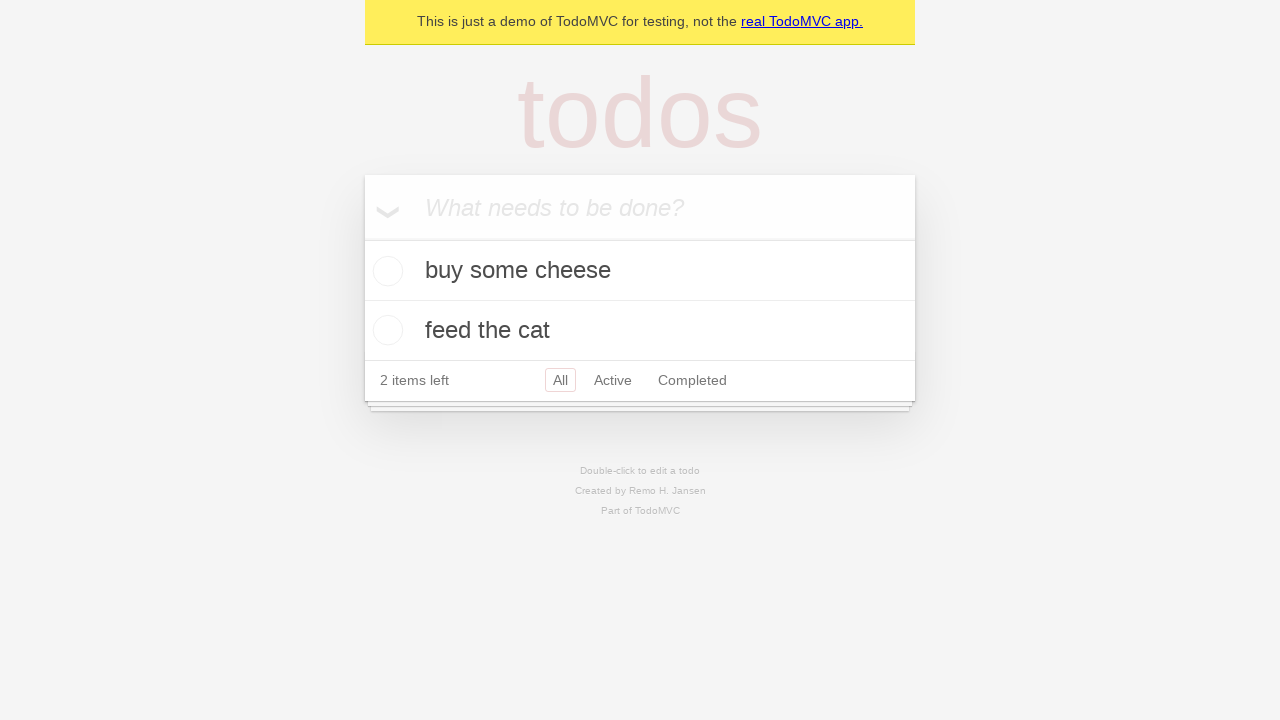

Filled new todo input with 'book a doctors appointment' on .new-todo
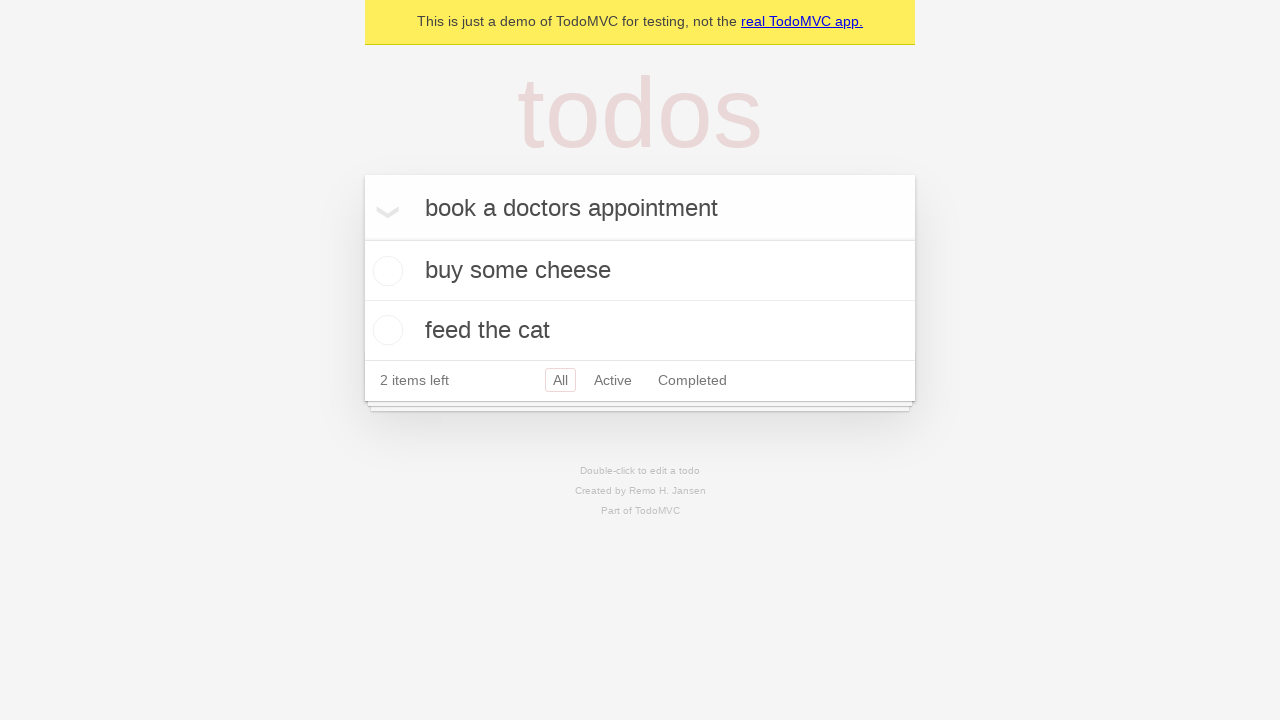

Pressed Enter to add third todo on .new-todo
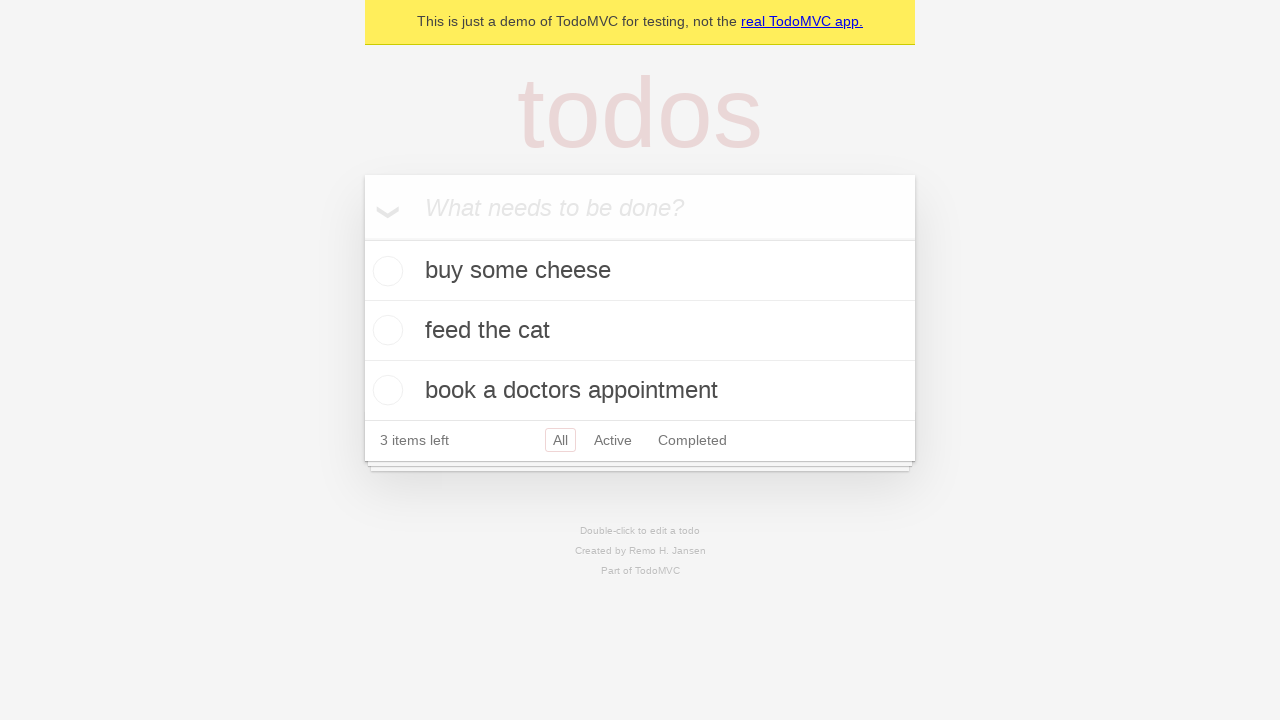

Located second todo item
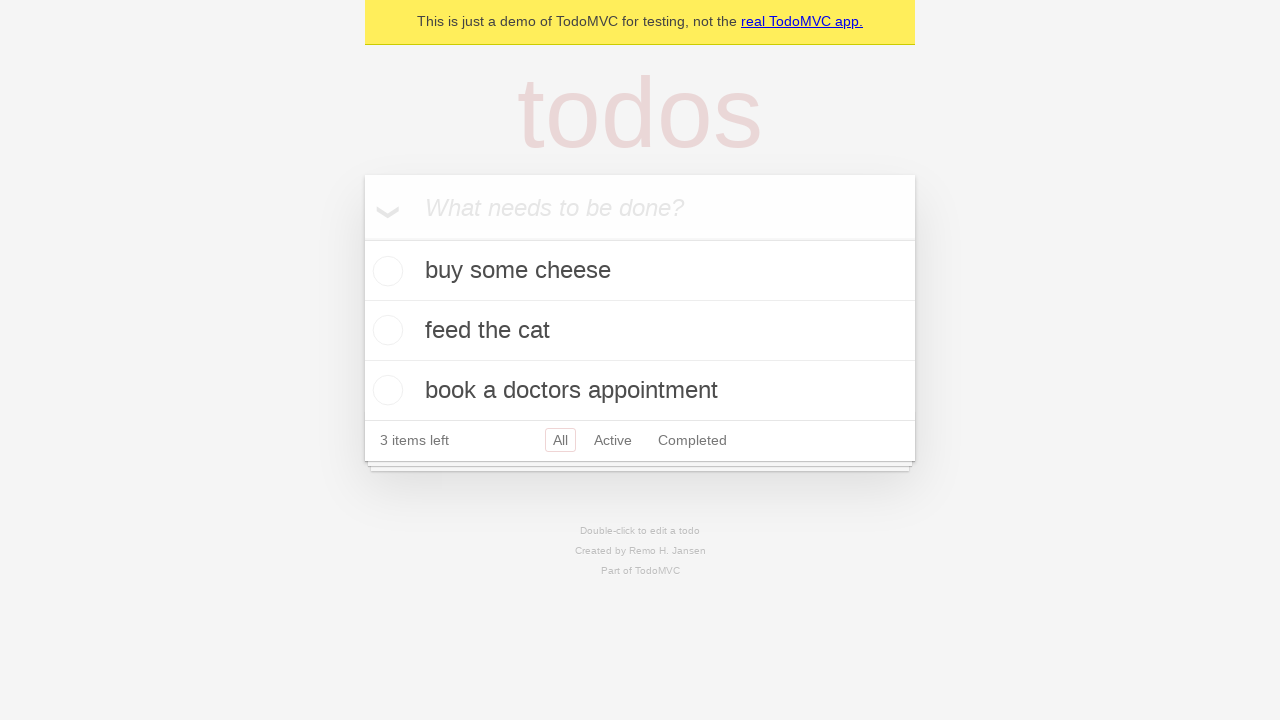

Double-clicked second todo to enter edit mode at (640, 331) on .todo-list li >> nth=1
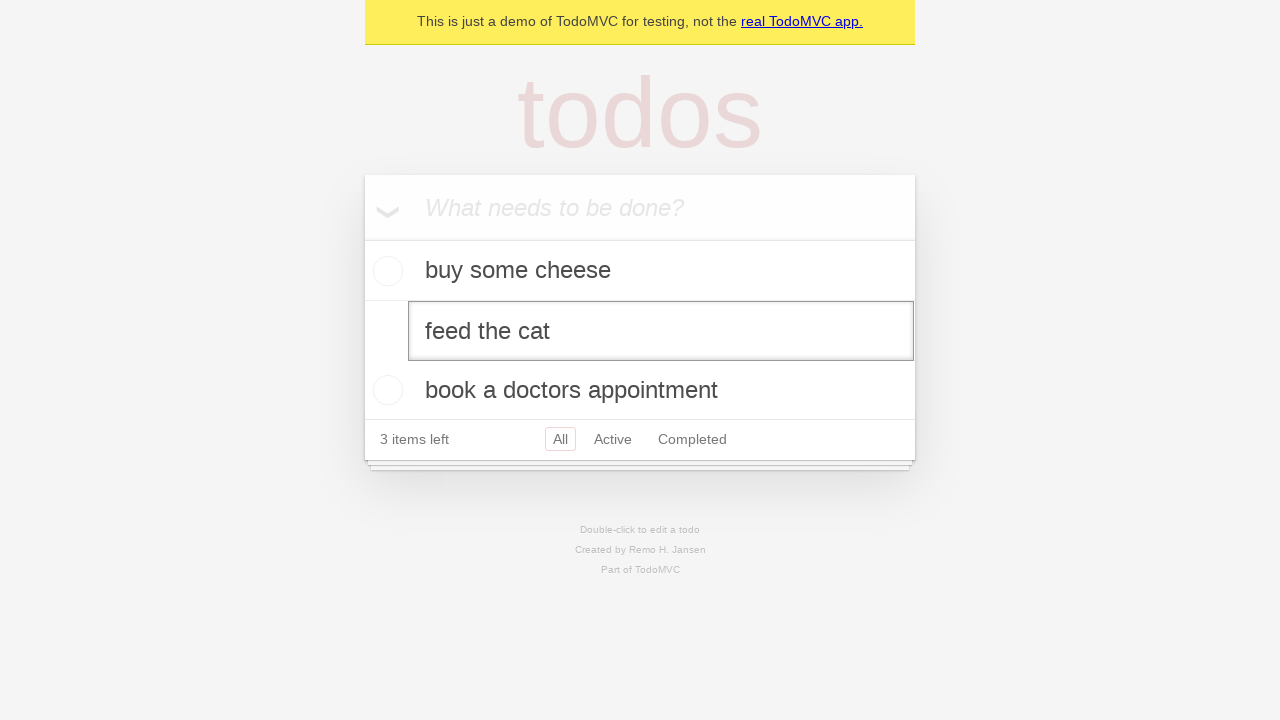

Changed todo text to 'buy some sausages' on .todo-list li >> nth=1 >> .edit
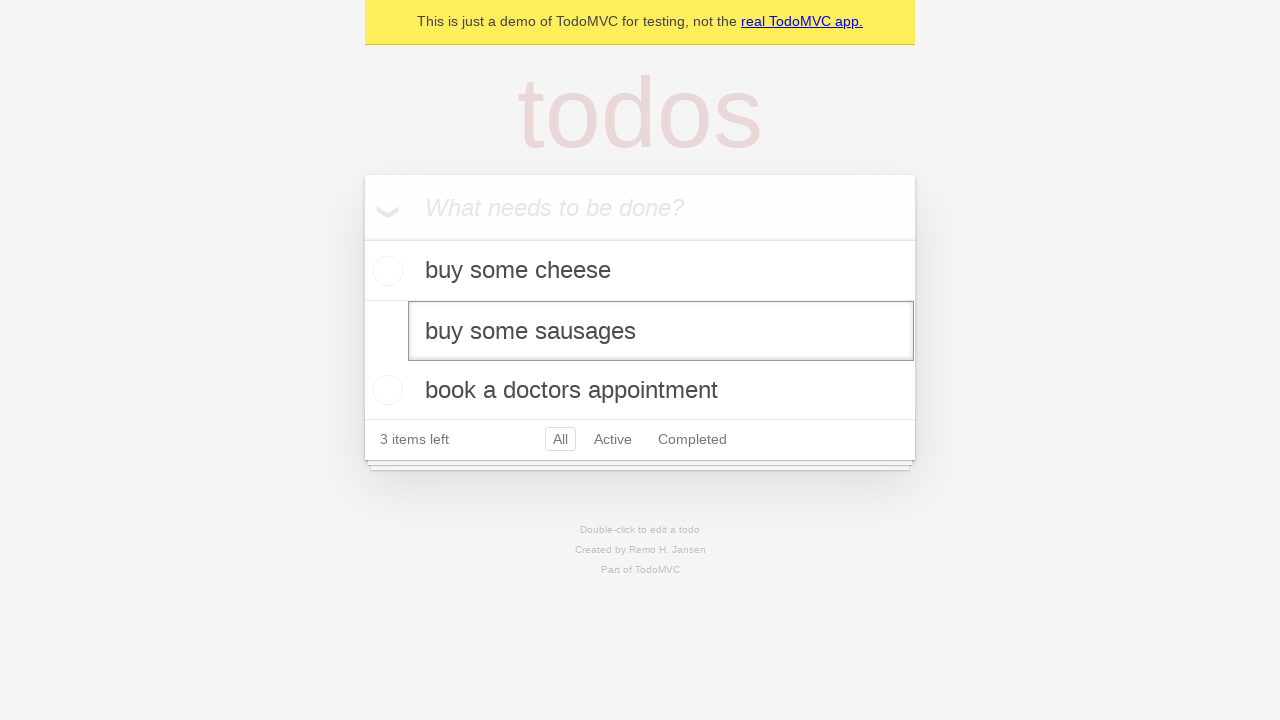

Pressed Enter to save edited todo on .todo-list li >> nth=1 >> .edit
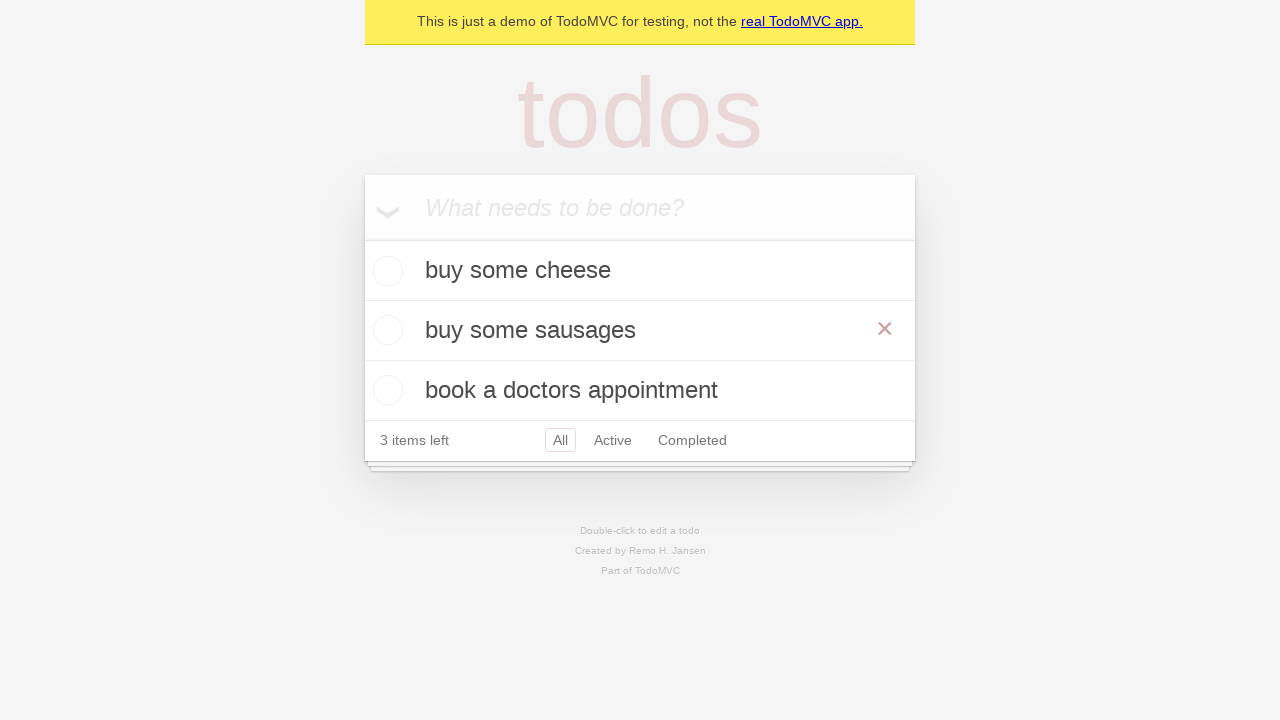

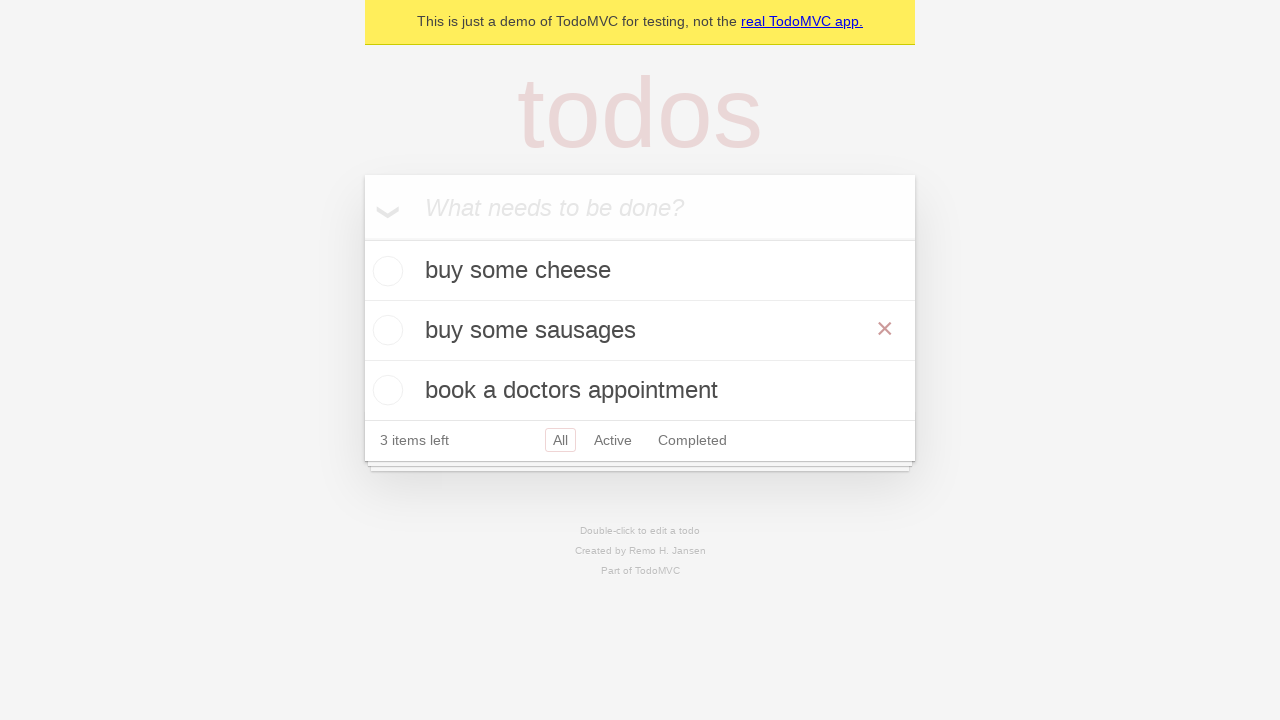